Tests page scrolling functionality by navigating to a demo page and scrolling down 3000 pixels vertically using JavaScript execution.

Starting URL: http://demo.guru99.com/test/guru99home/

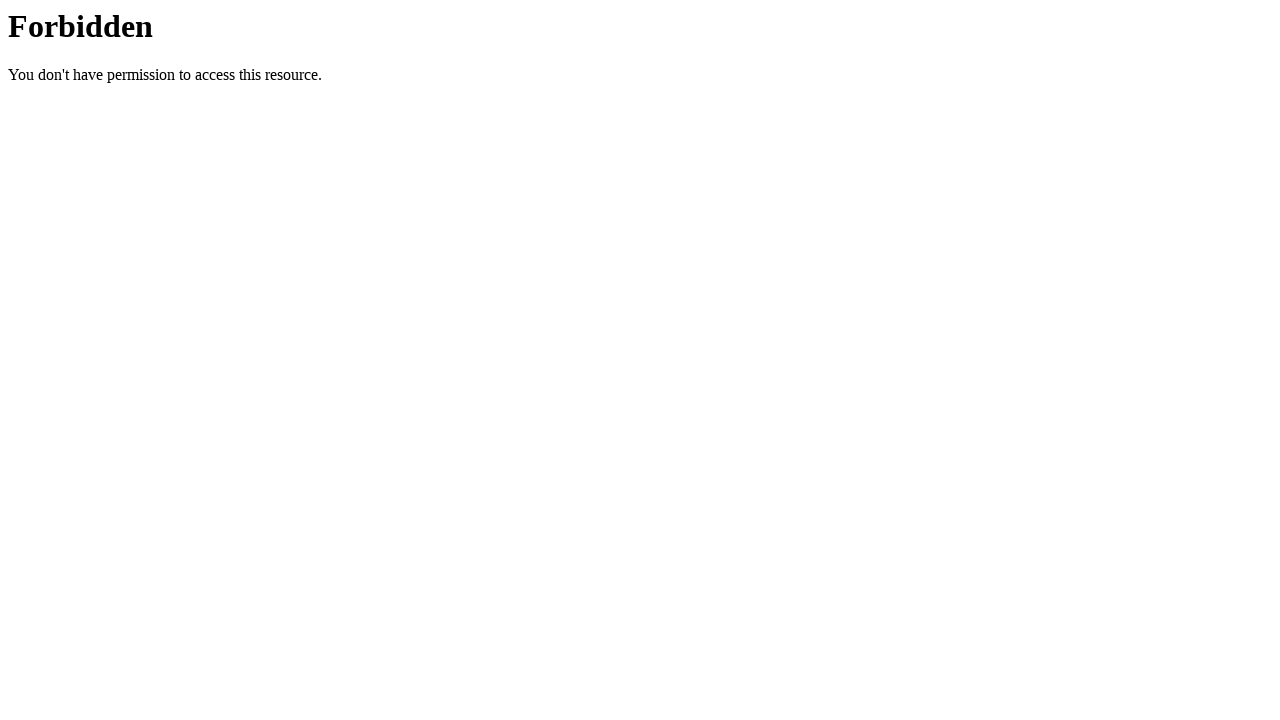

Set viewport size to 1920x1080
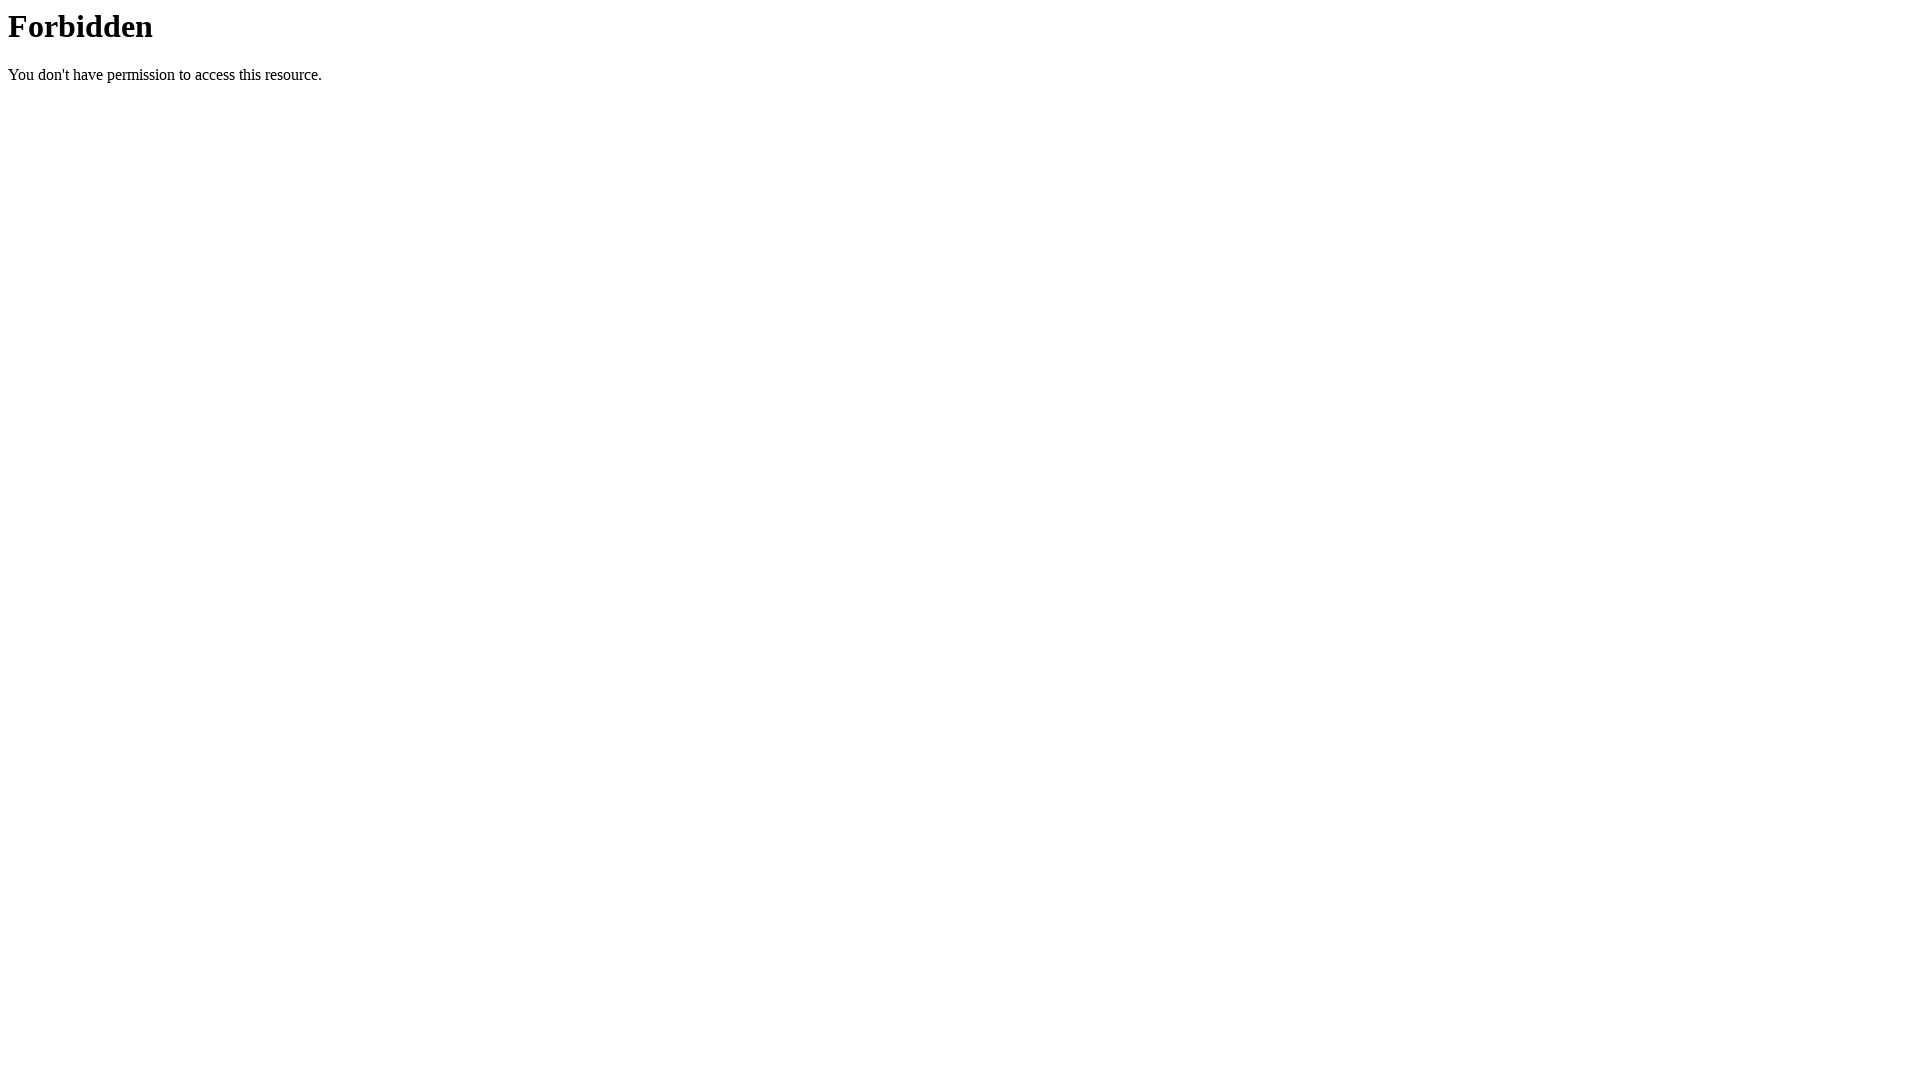

Page DOM content loaded
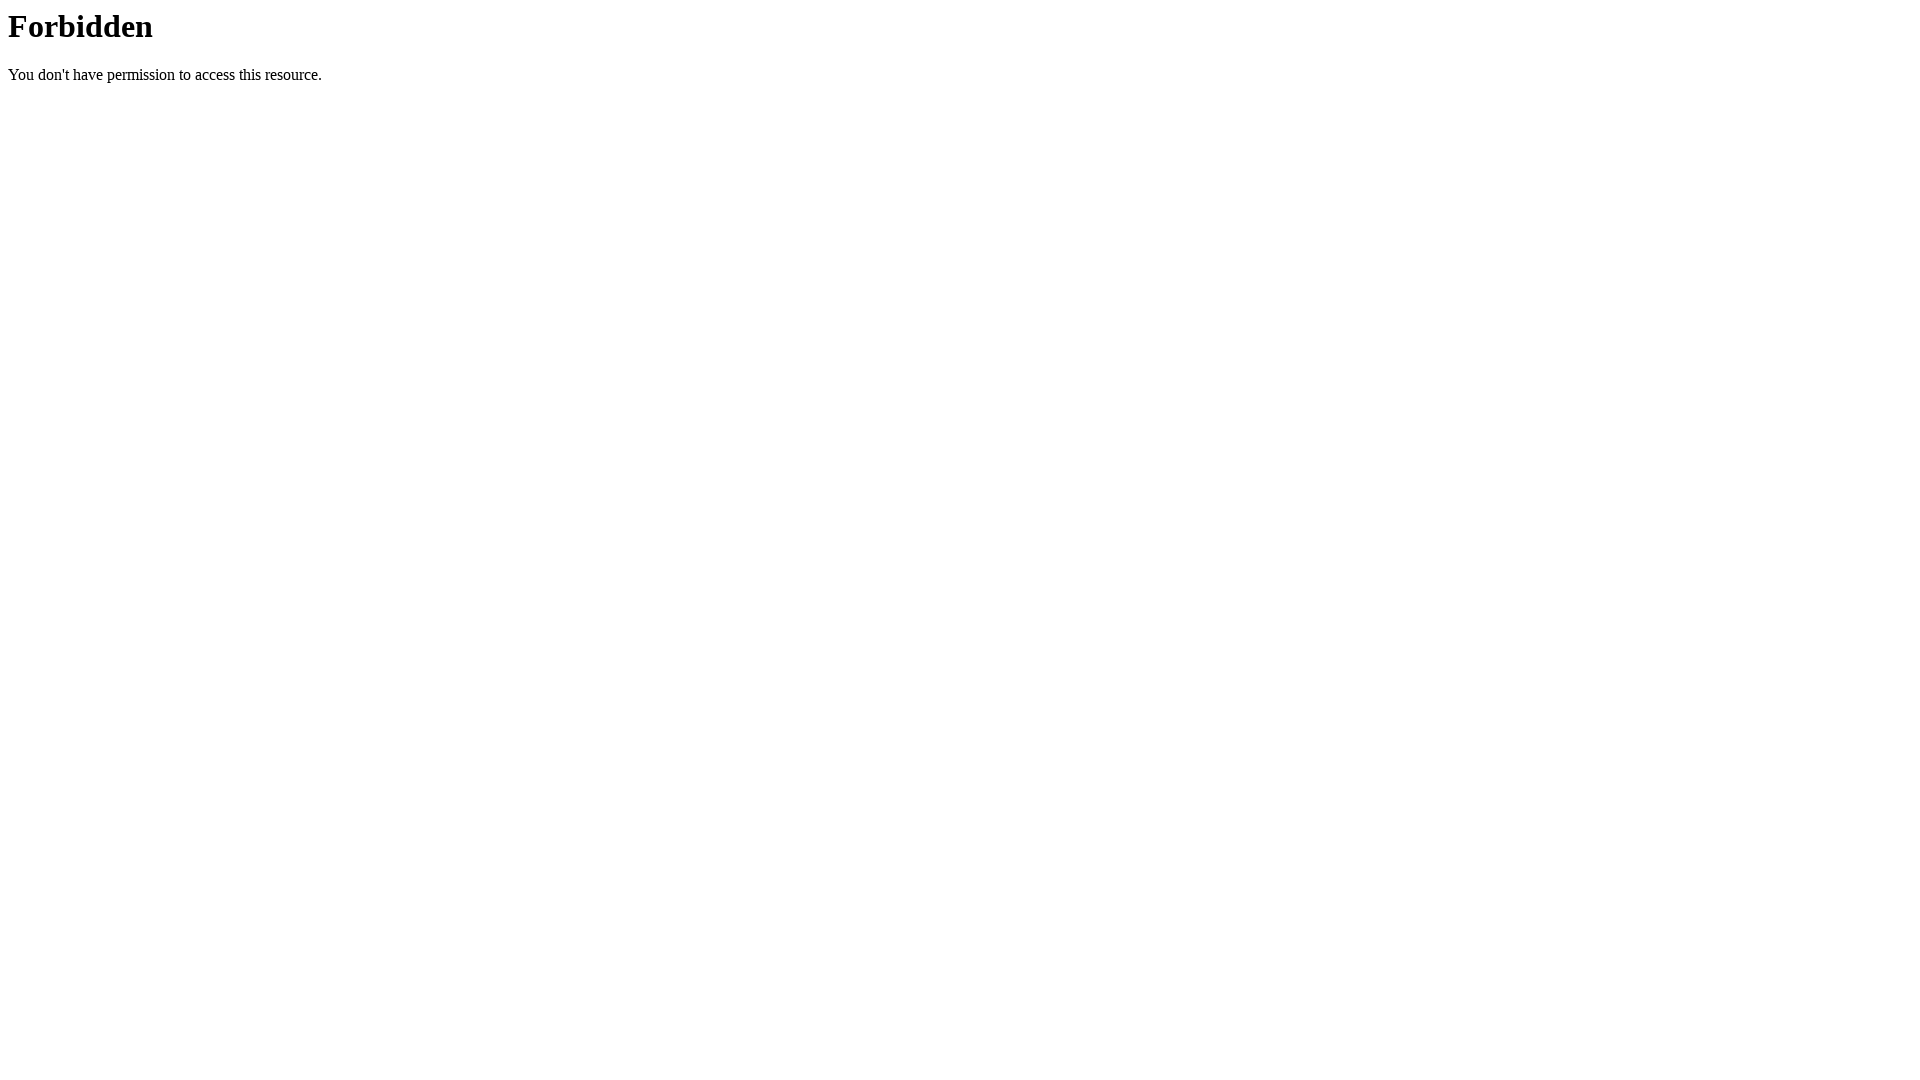

Scrolled down 3000 pixels vertically using JavaScript
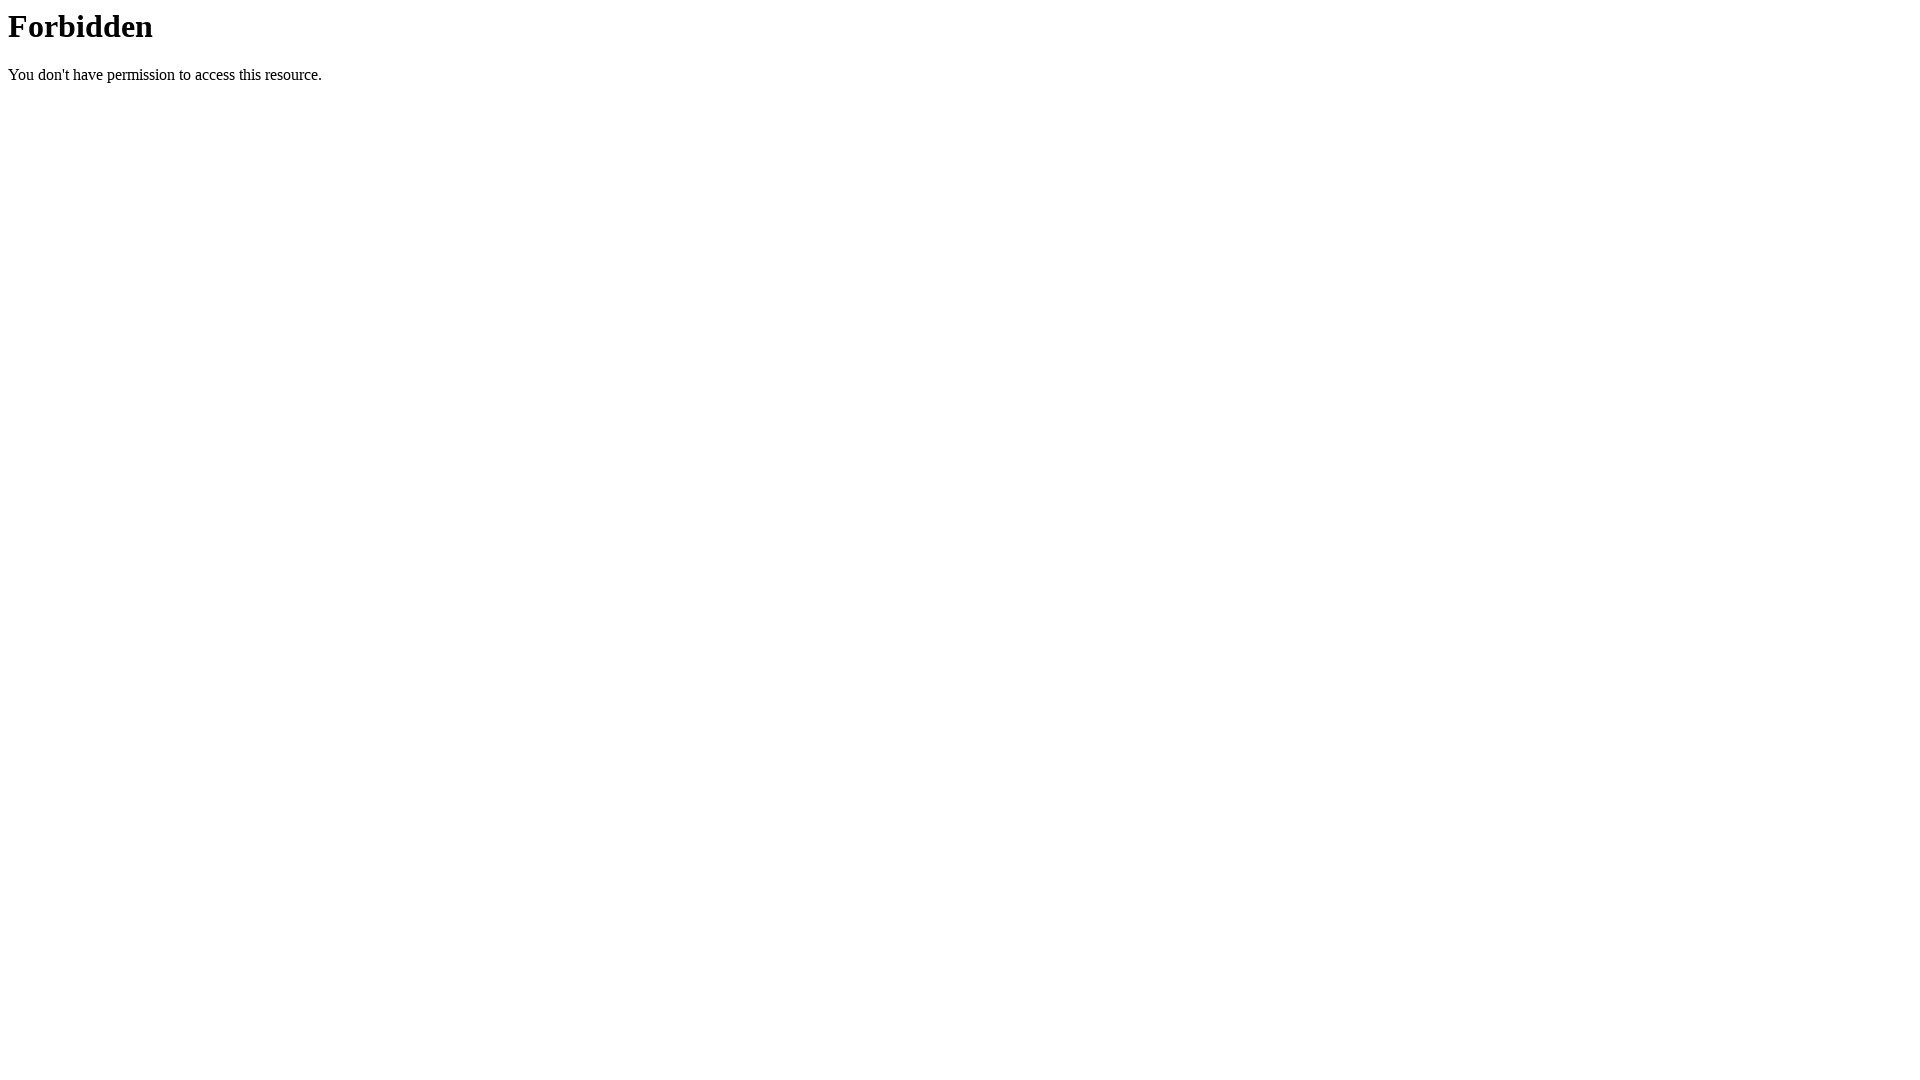

Waited 1 second to observe scroll effect
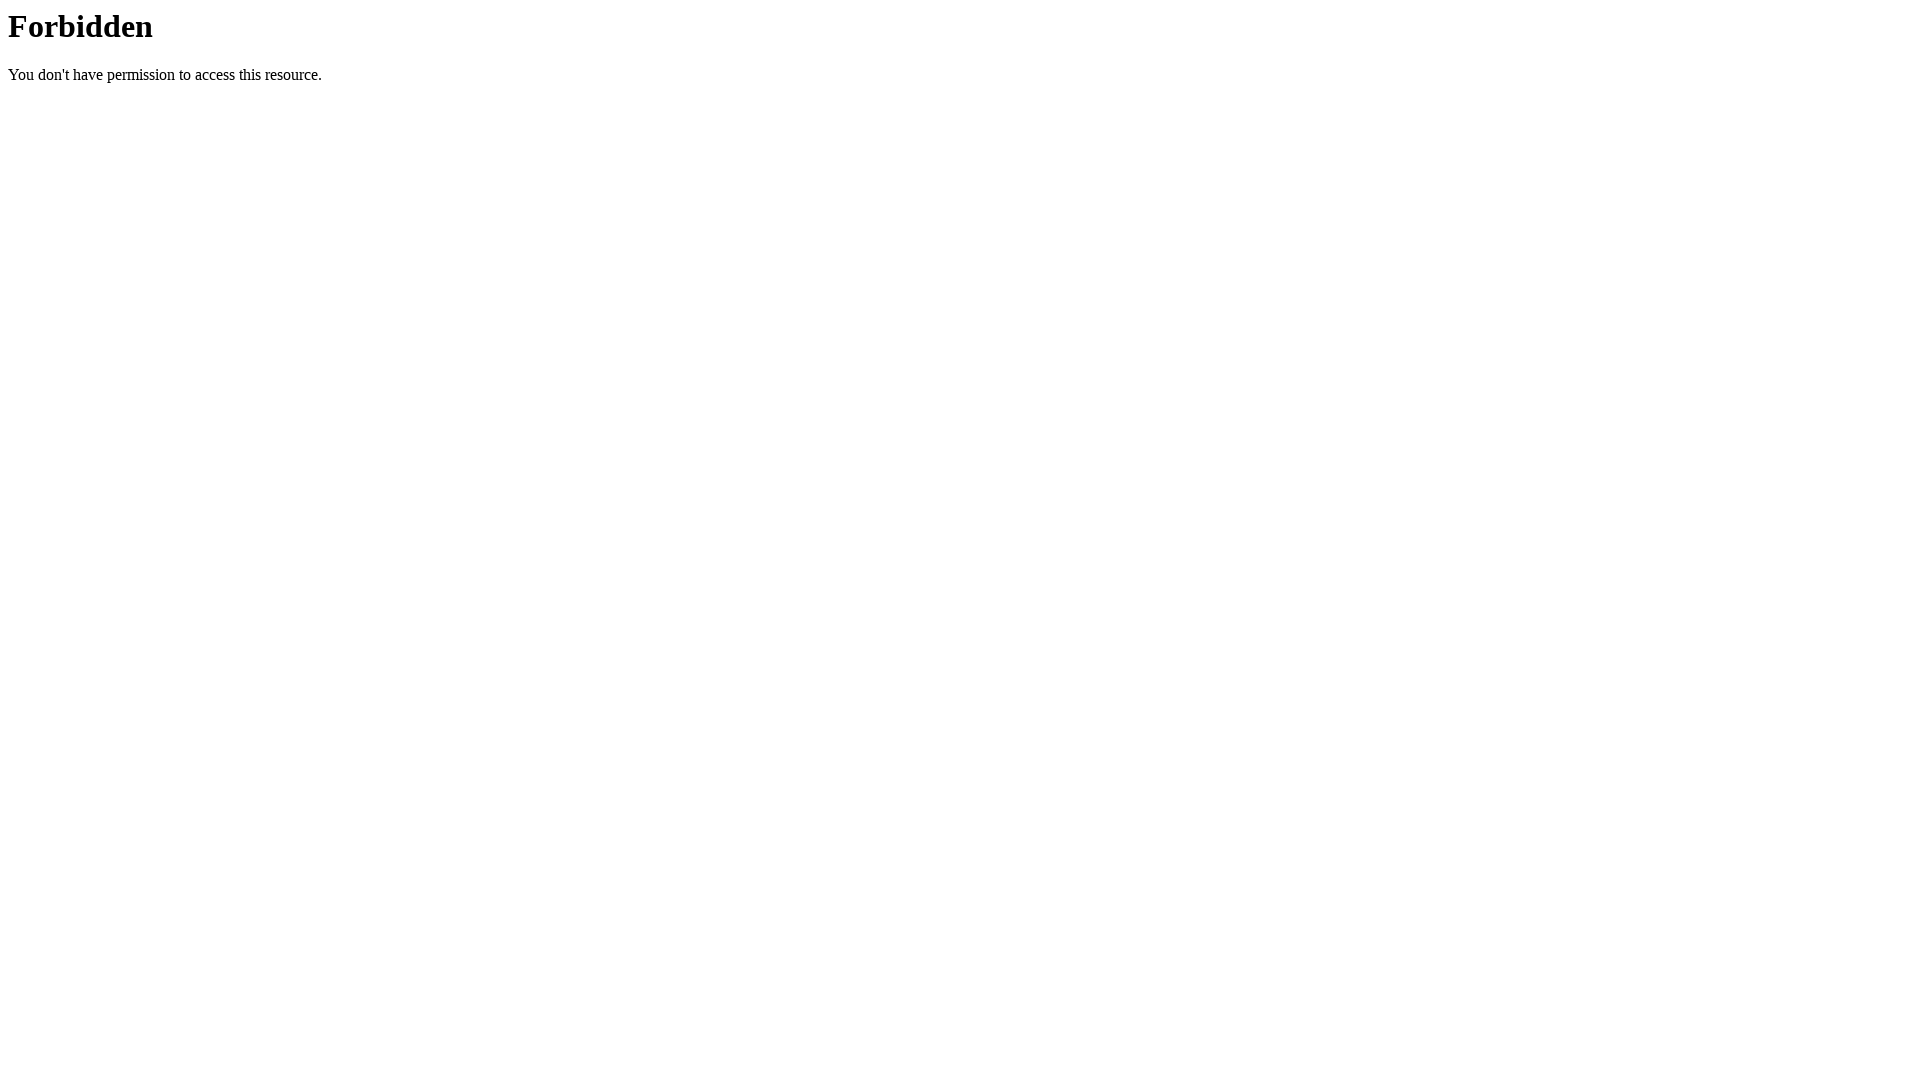

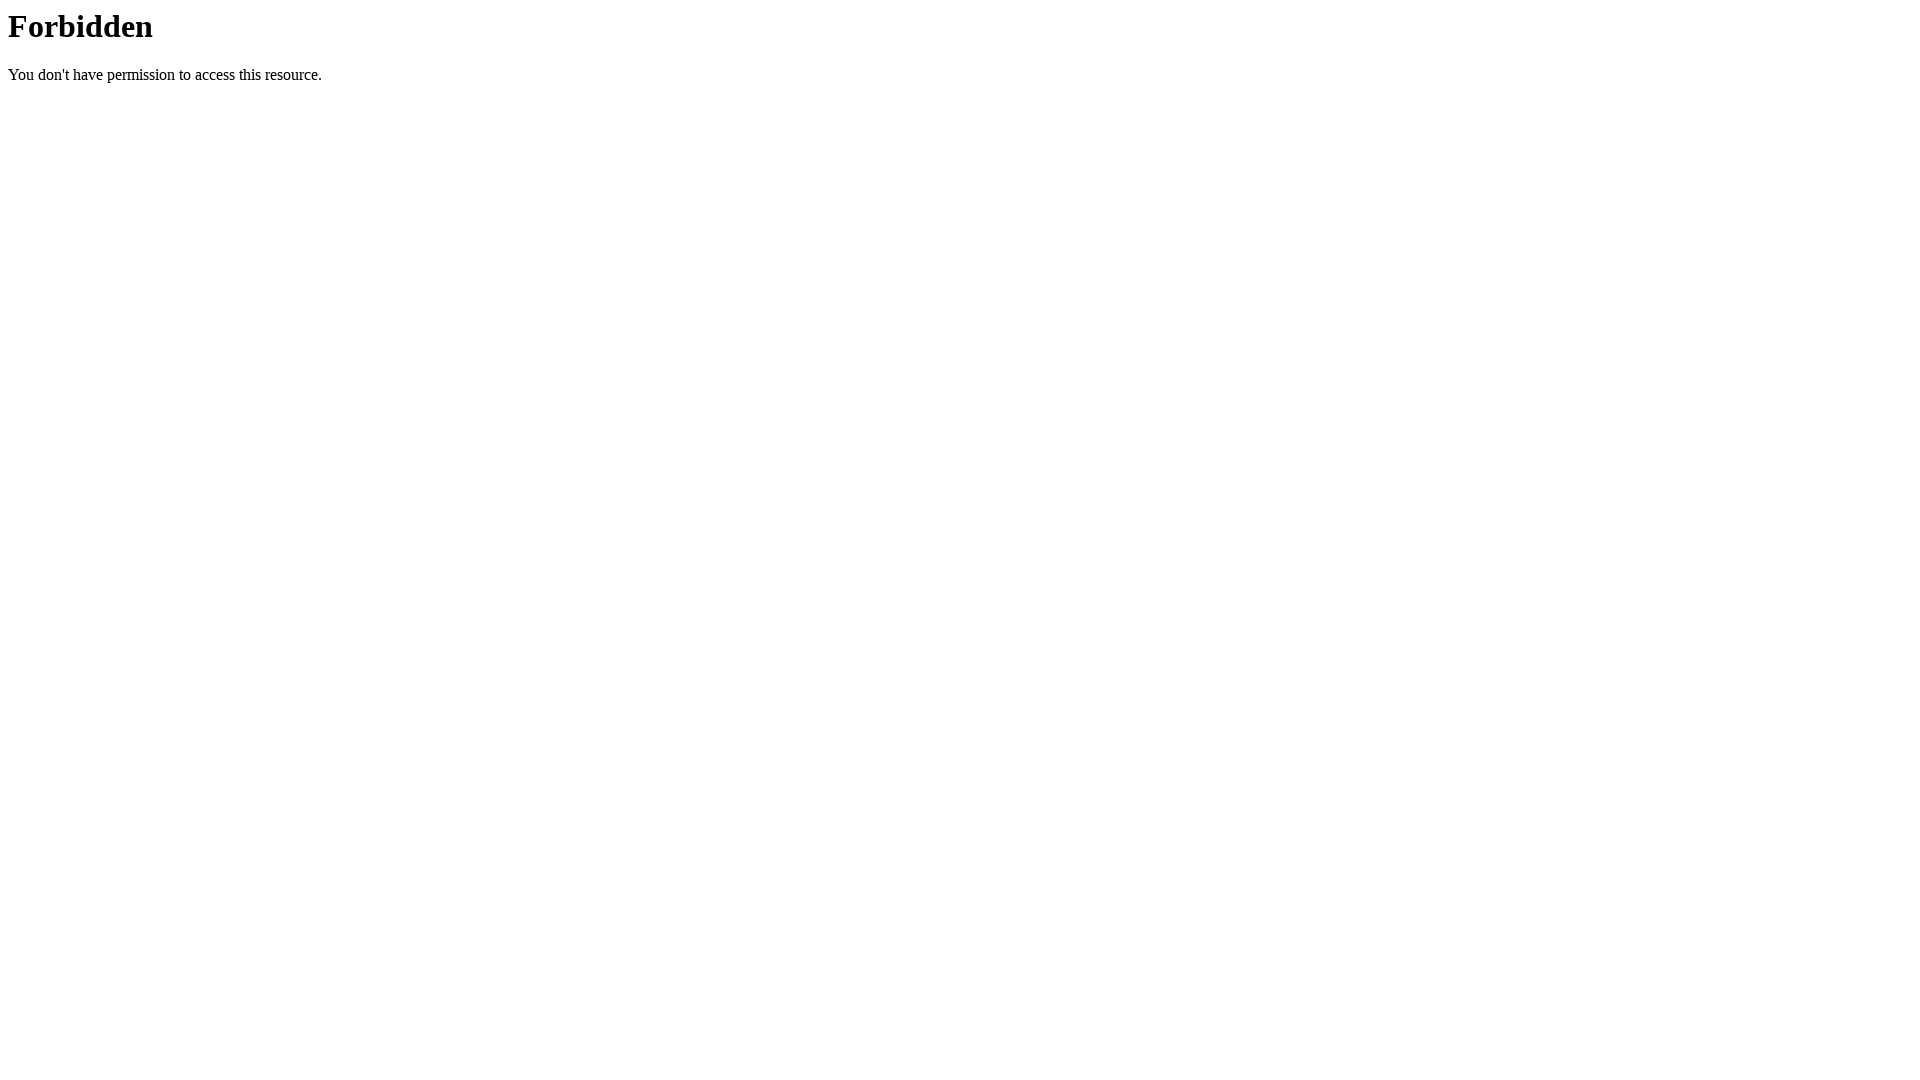